Tests various form elements on a travel booking page including checkboxes, radio buttons for trip type, and passenger count selection

Starting URL: https://rahulshettyacademy.com/dropdownsPractise/

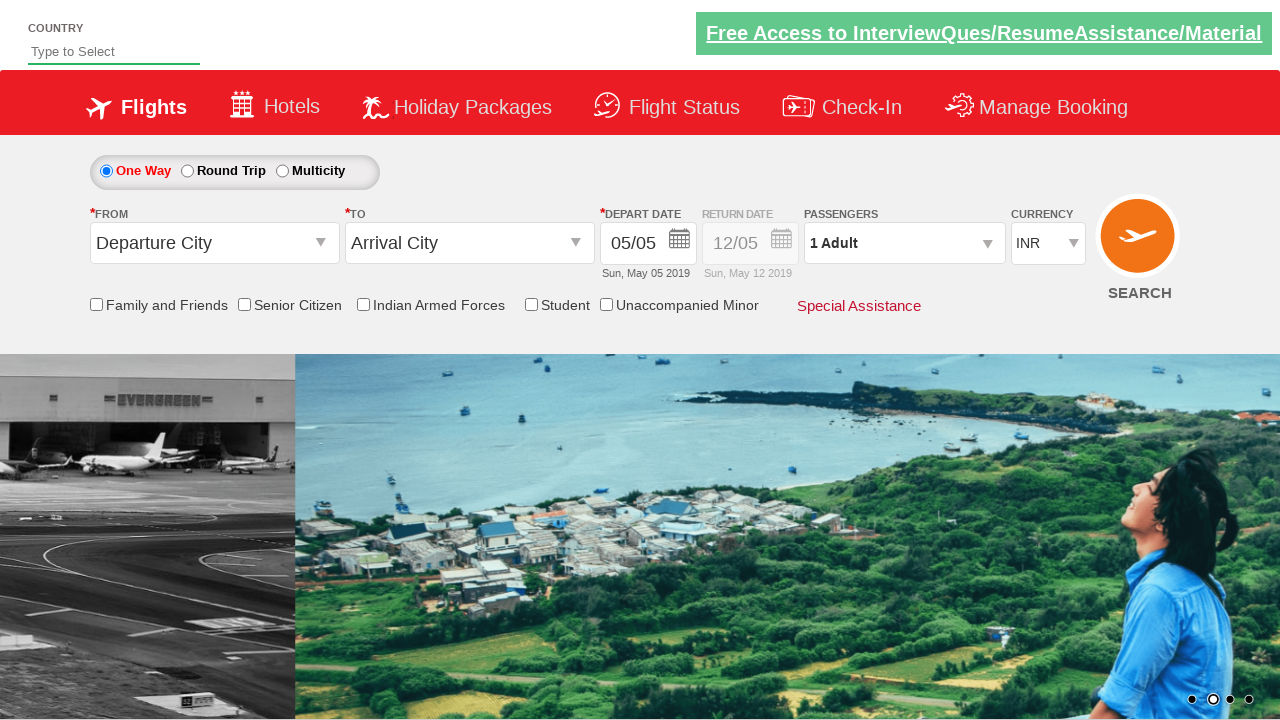

Checked initial state of Senior Citizen checkbox (should be false)
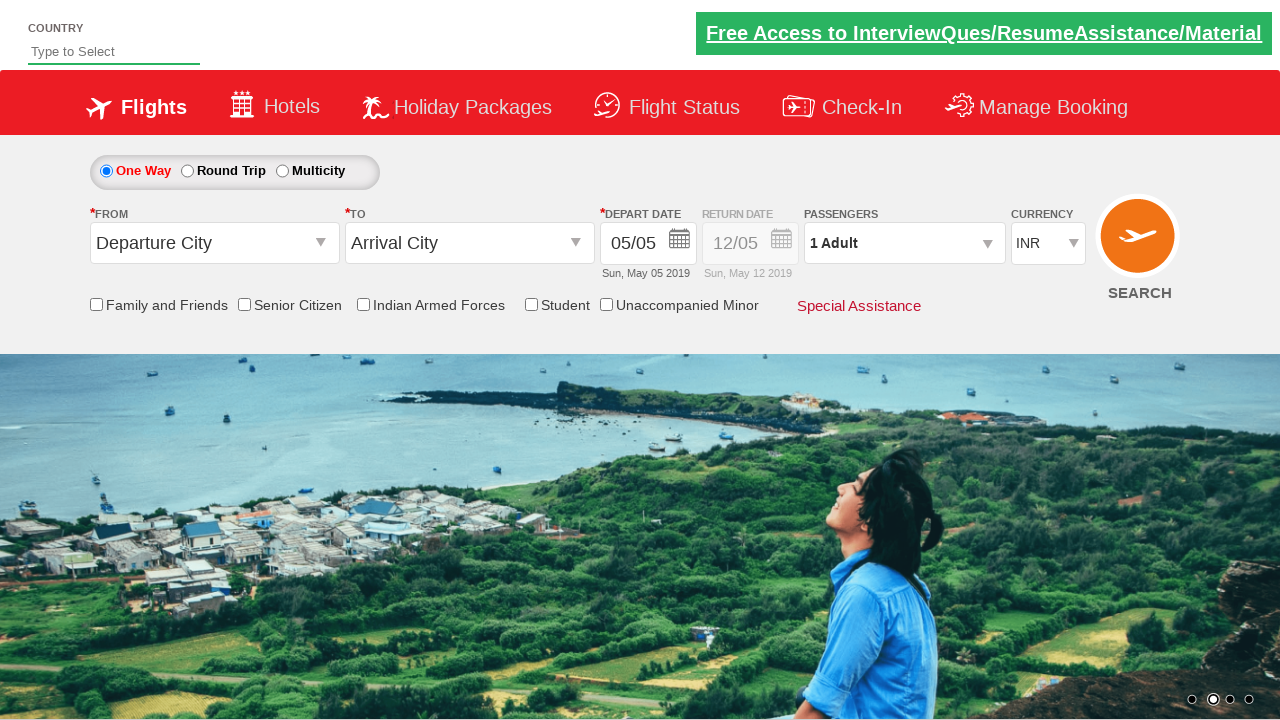

Clicked Senior Citizen checkbox to select it at (244, 304) on input[id*='SeniorCitizenDiscount']
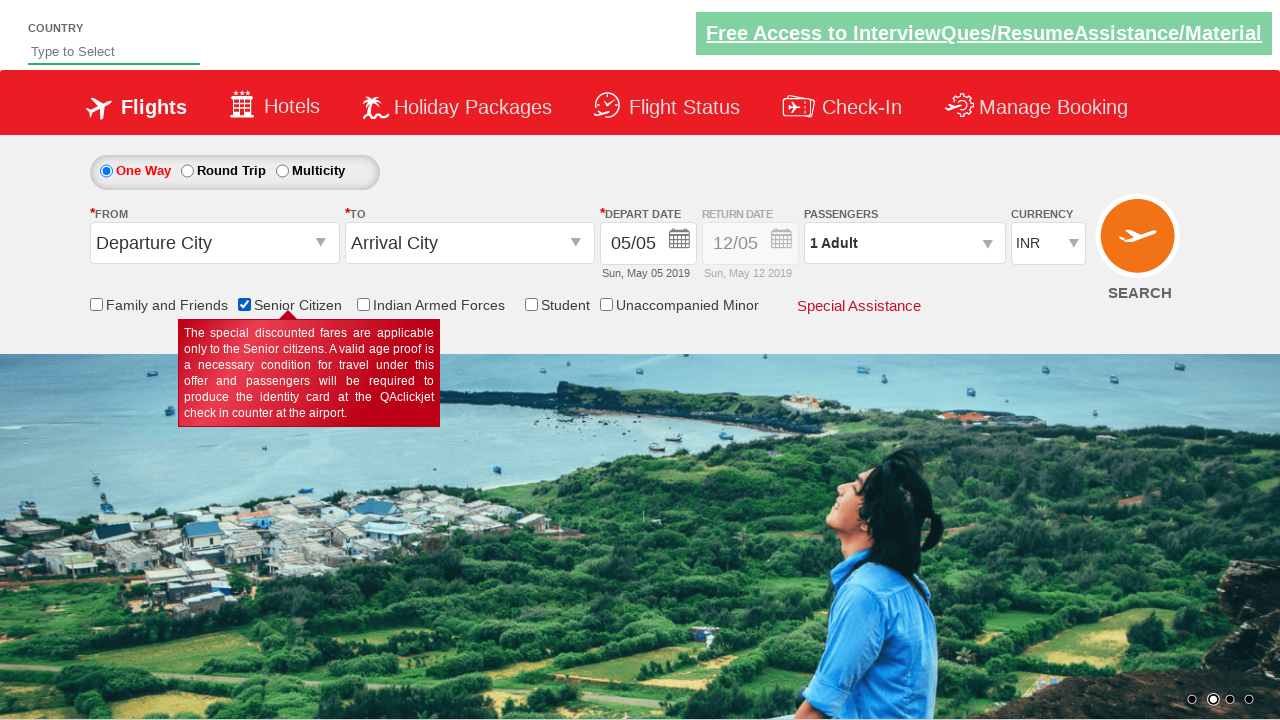

Verified Senior Citizen checkbox is now selected
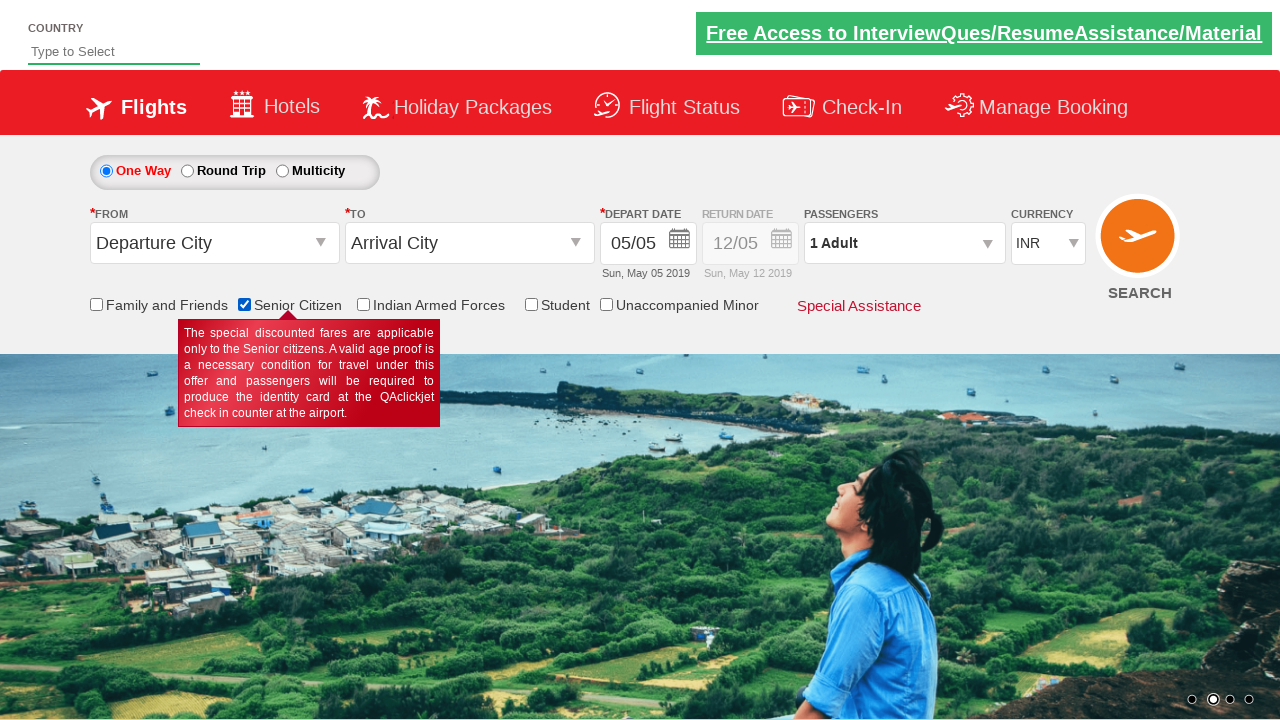

Counted total checkboxes on page: 6
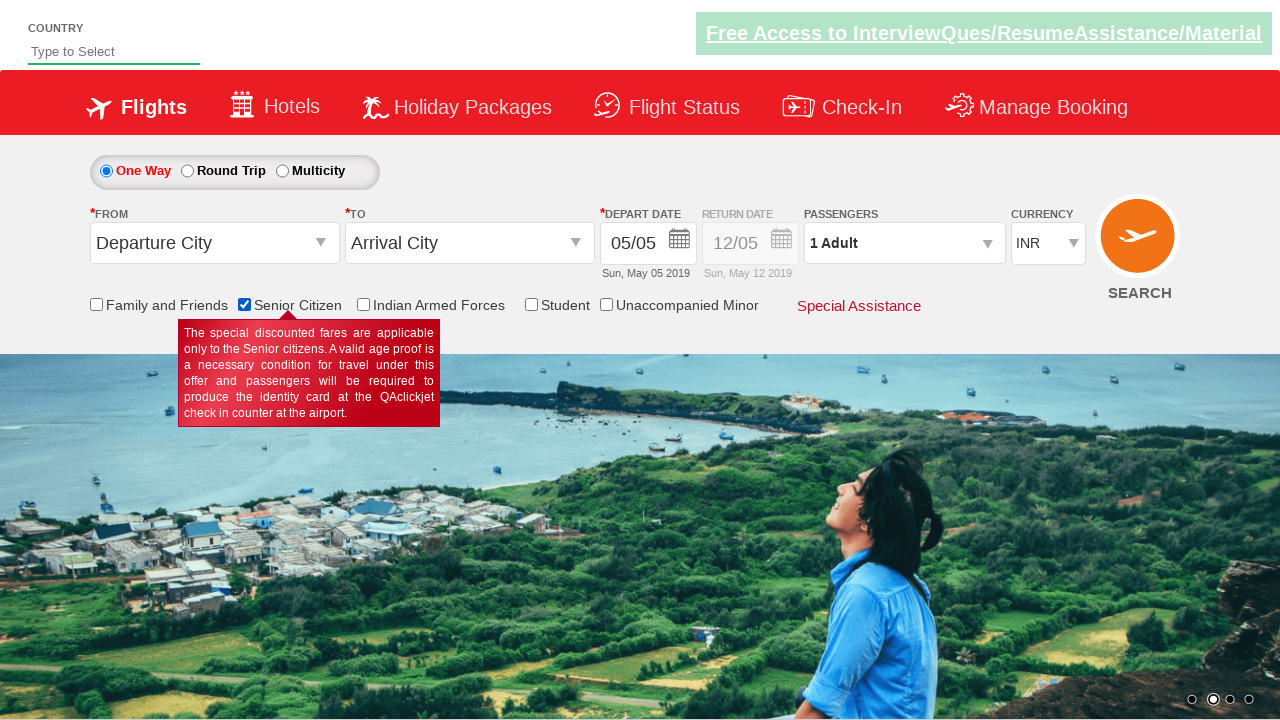

Checked if return date field is enabled: False
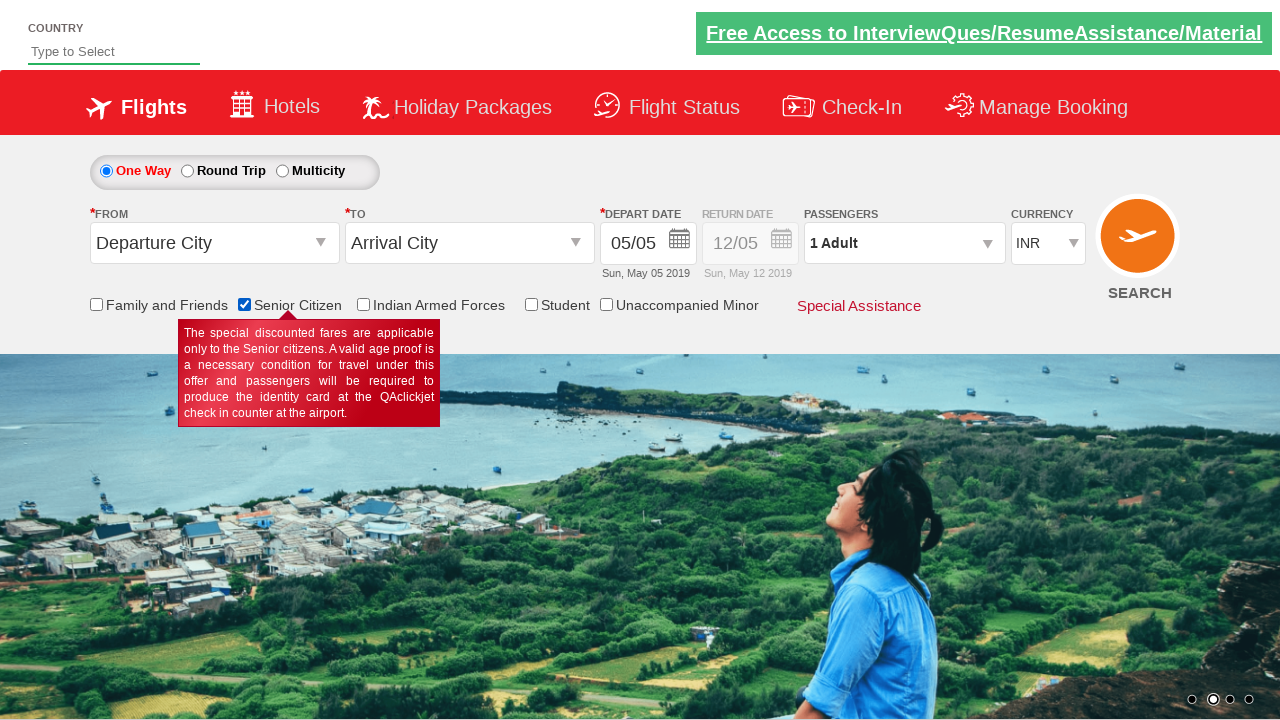

Retrieved style attribute of Div1 before selecting round trip
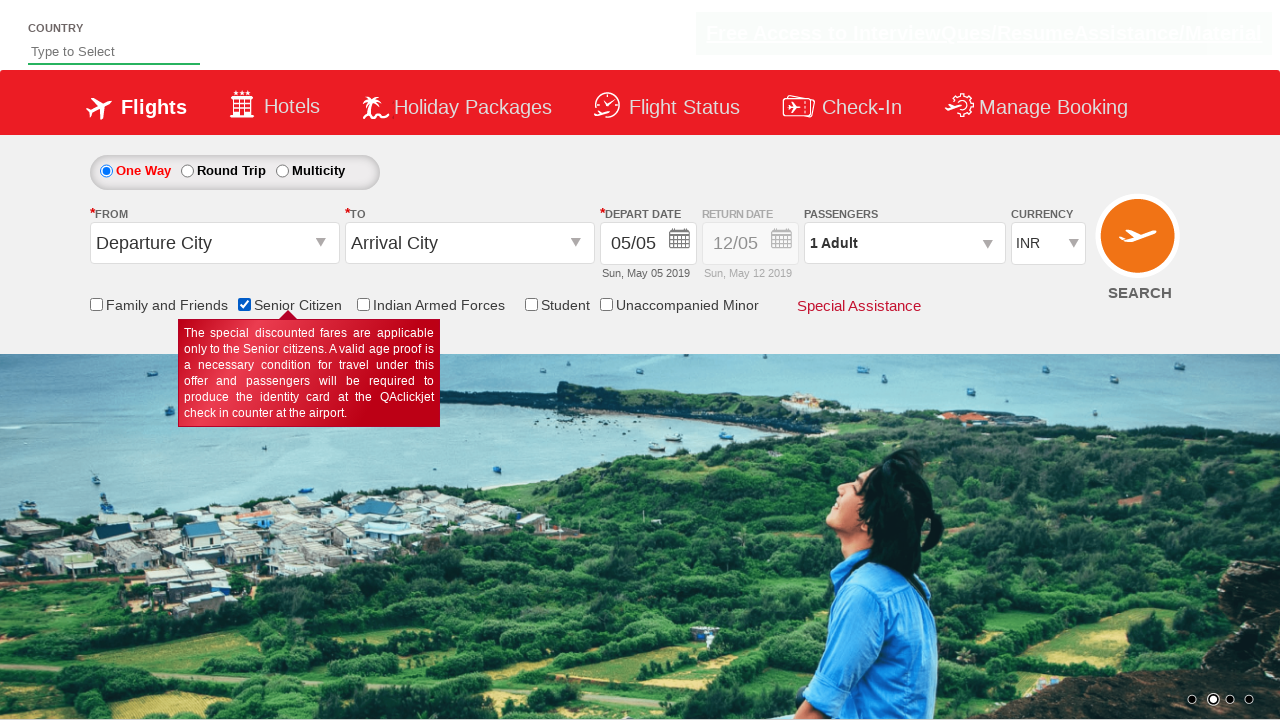

Clicked Round Trip radio button at (187, 171) on #ctl00_mainContent_rbtnl_Trip_1
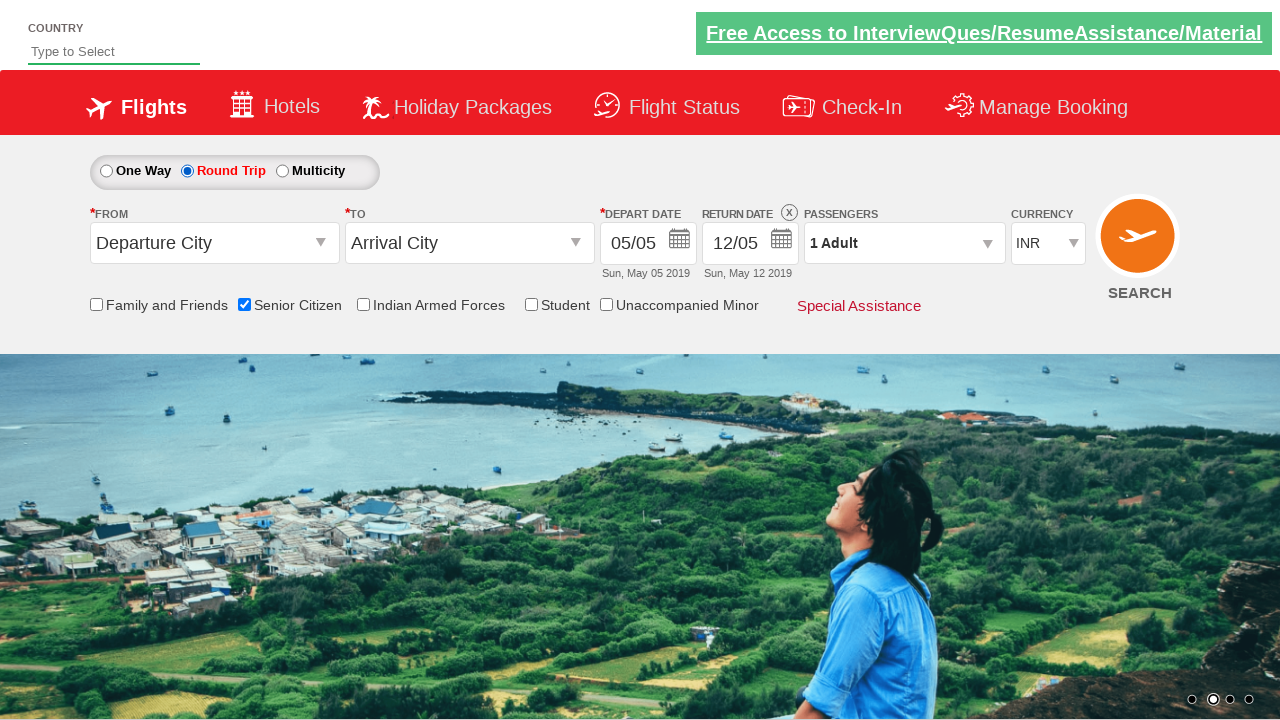

Retrieved style attribute of Div1 after selecting round trip
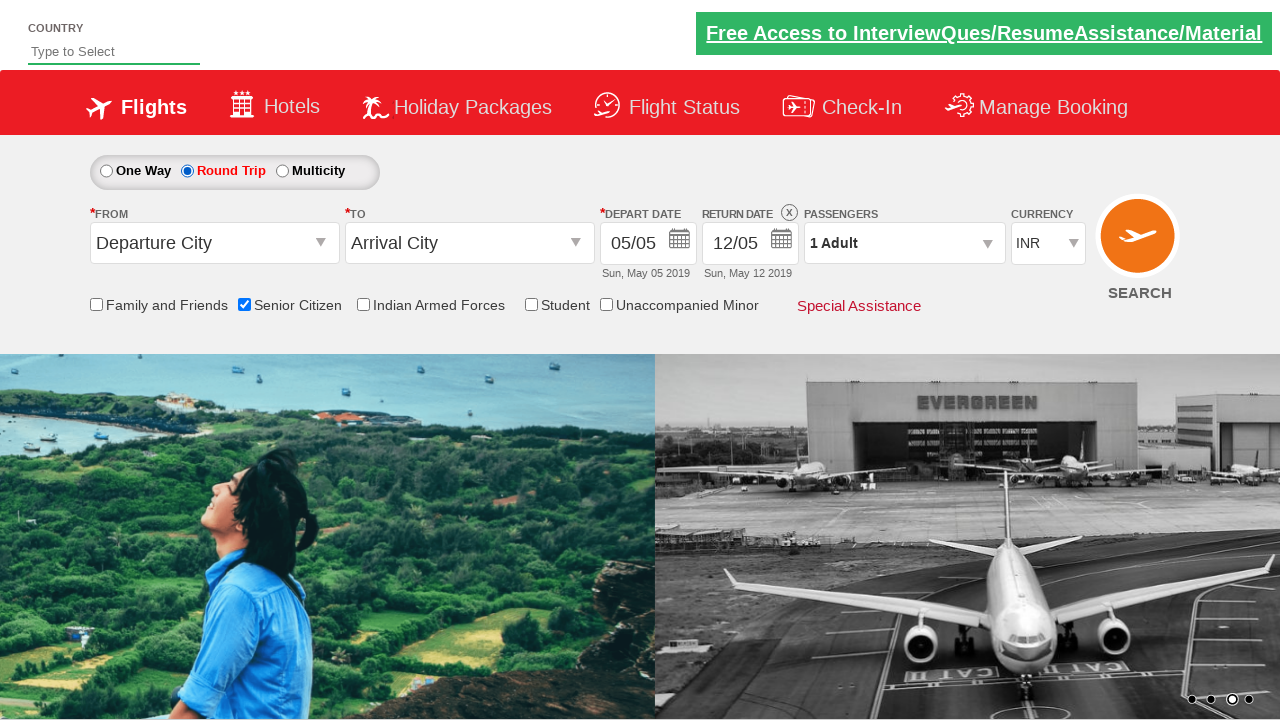

Clicked passenger info dropdown to open it at (904, 243) on #divpaxinfo
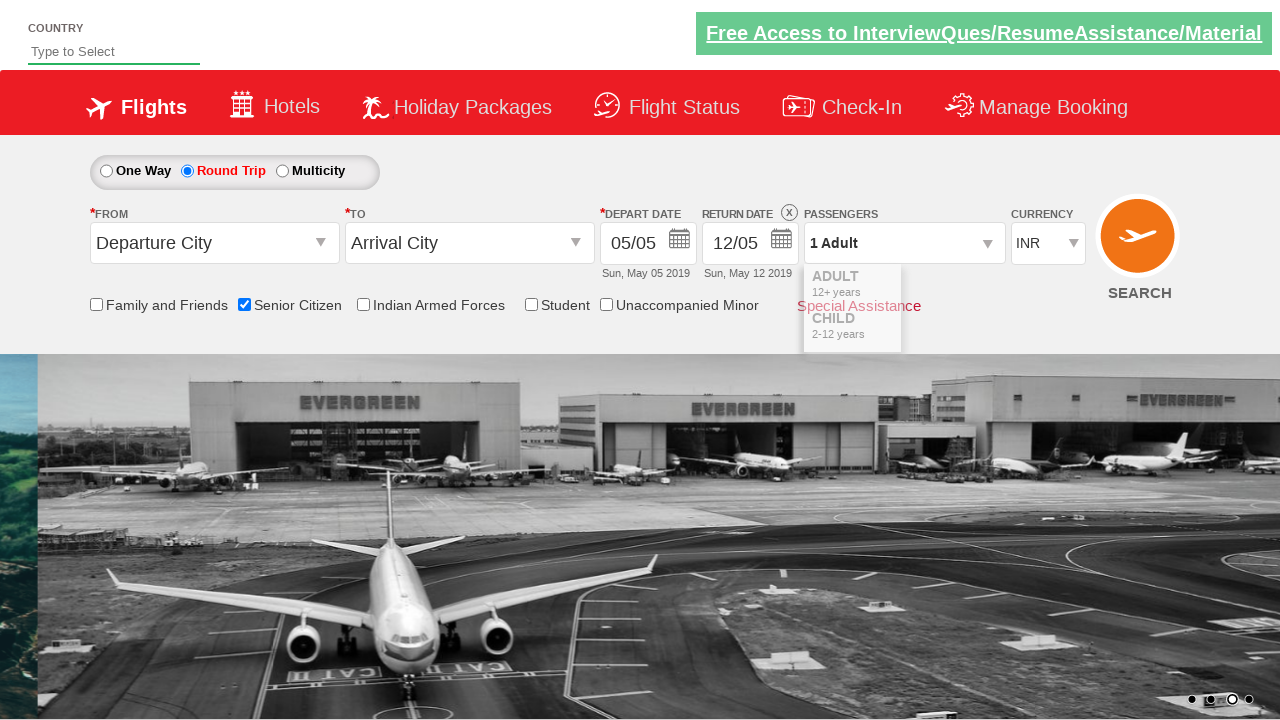

Waited 2000ms for passenger dropdown to fully open
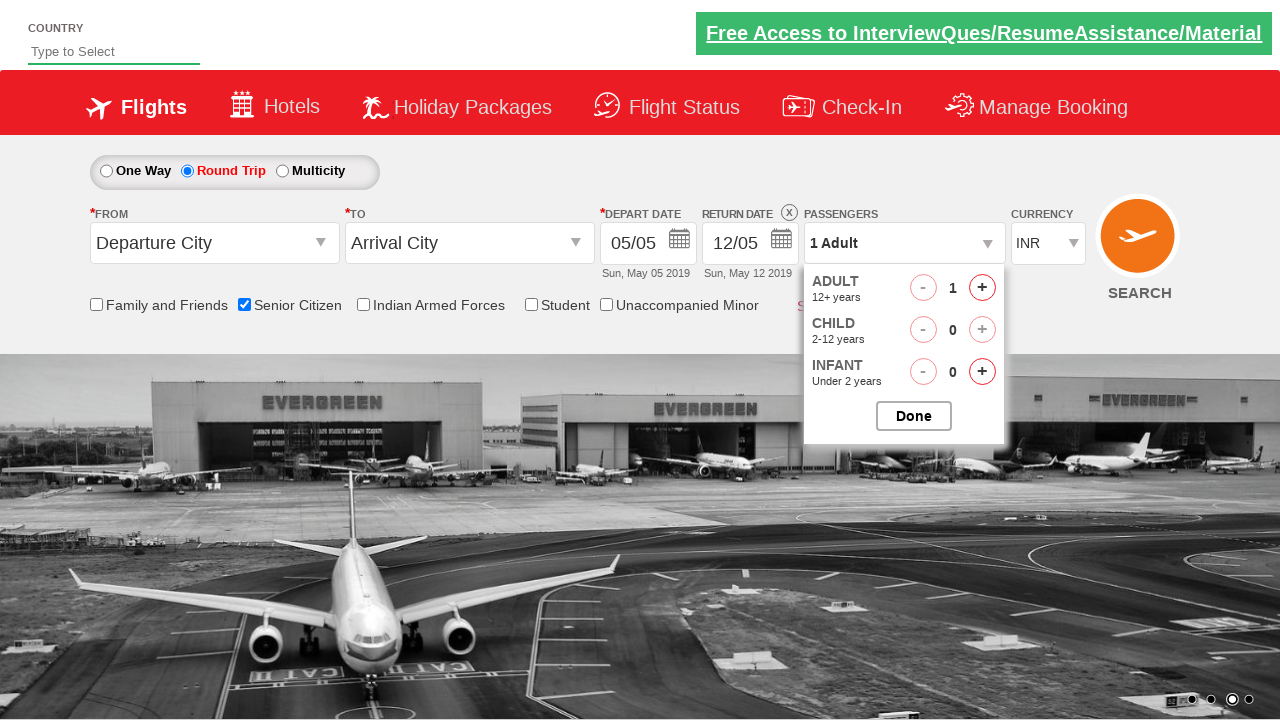

Clicked Add Adult button (iteration 1 of 4) at (982, 288) on #hrefIncAdt
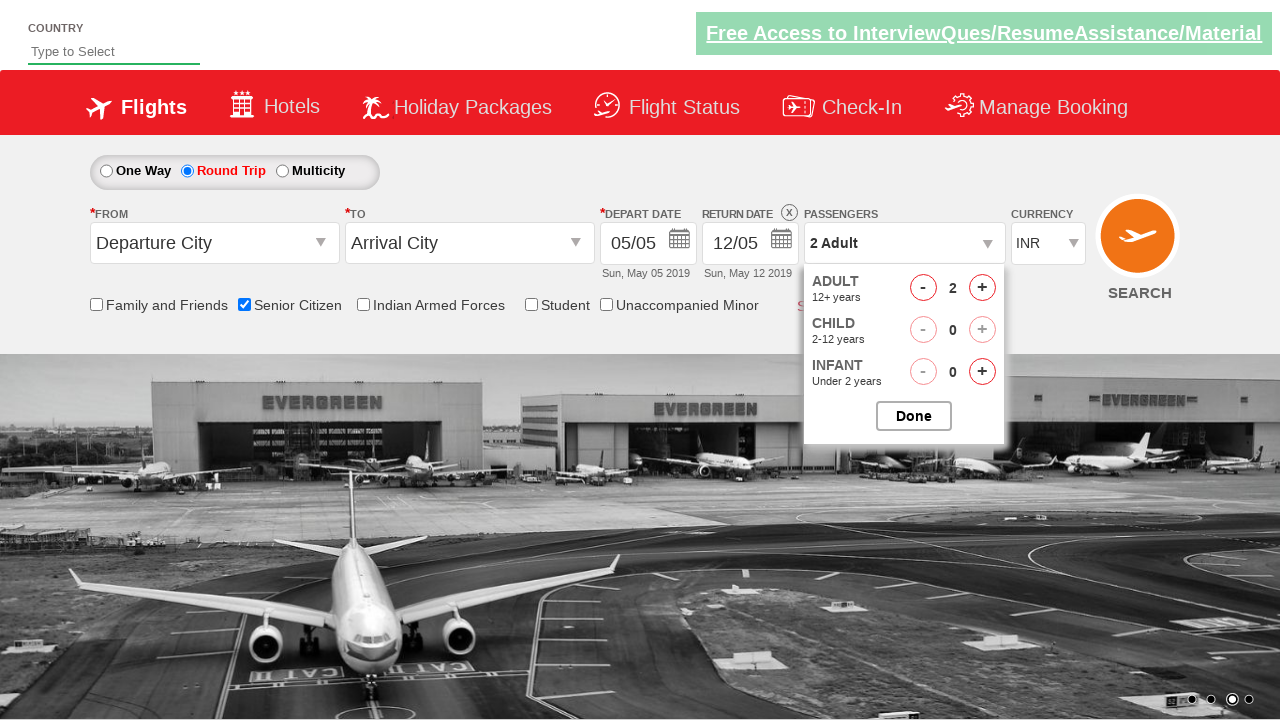

Clicked Add Adult button (iteration 2 of 4) at (982, 288) on #hrefIncAdt
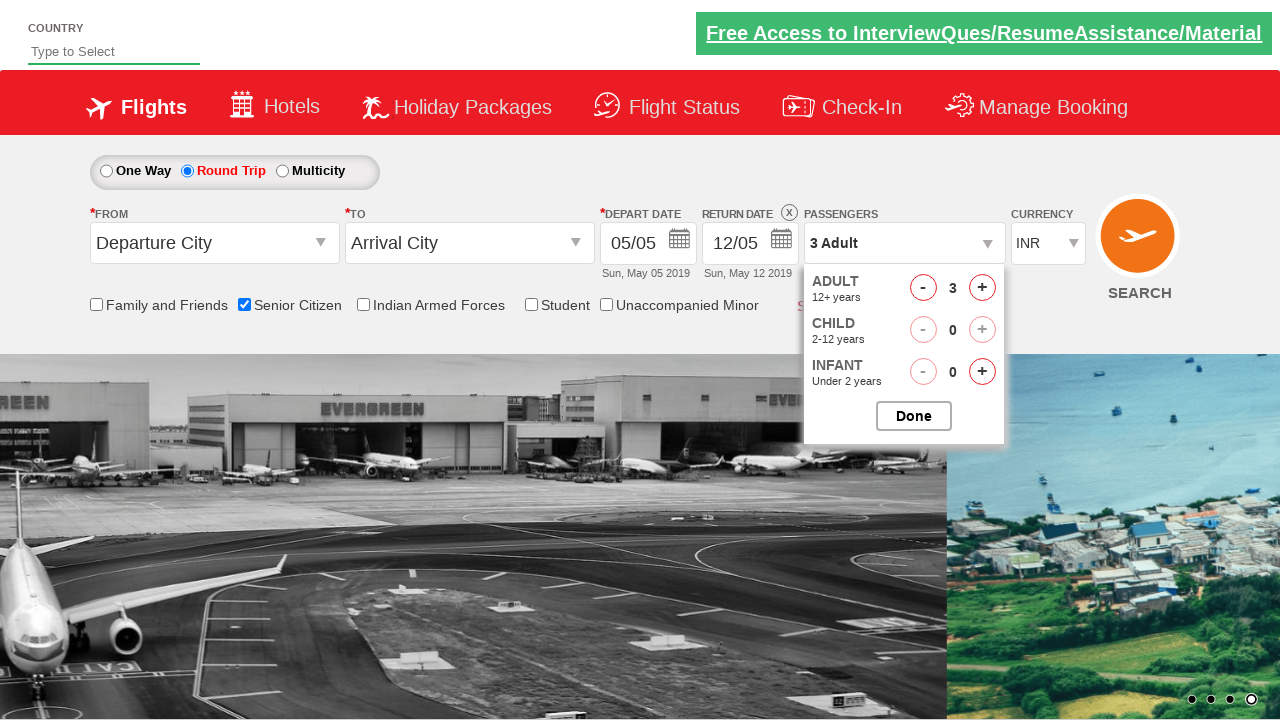

Clicked Add Adult button (iteration 3 of 4) at (982, 288) on #hrefIncAdt
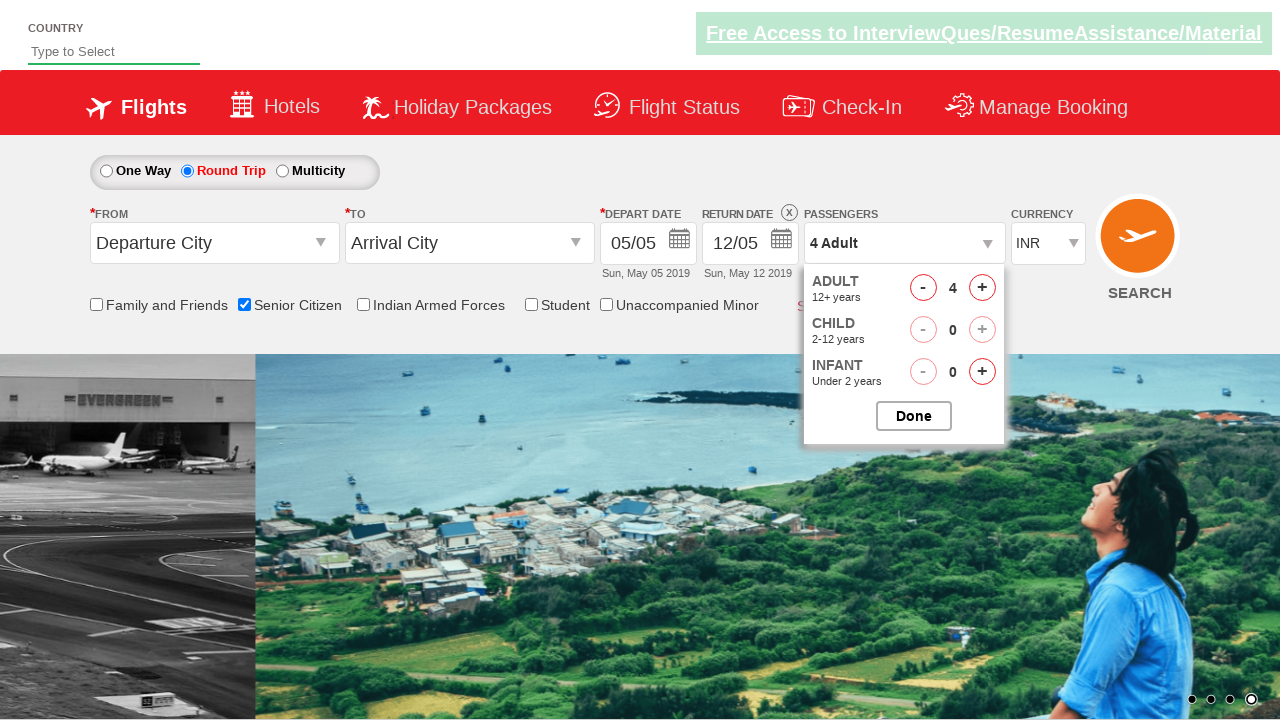

Clicked Add Adult button (iteration 4 of 4) at (982, 288) on #hrefIncAdt
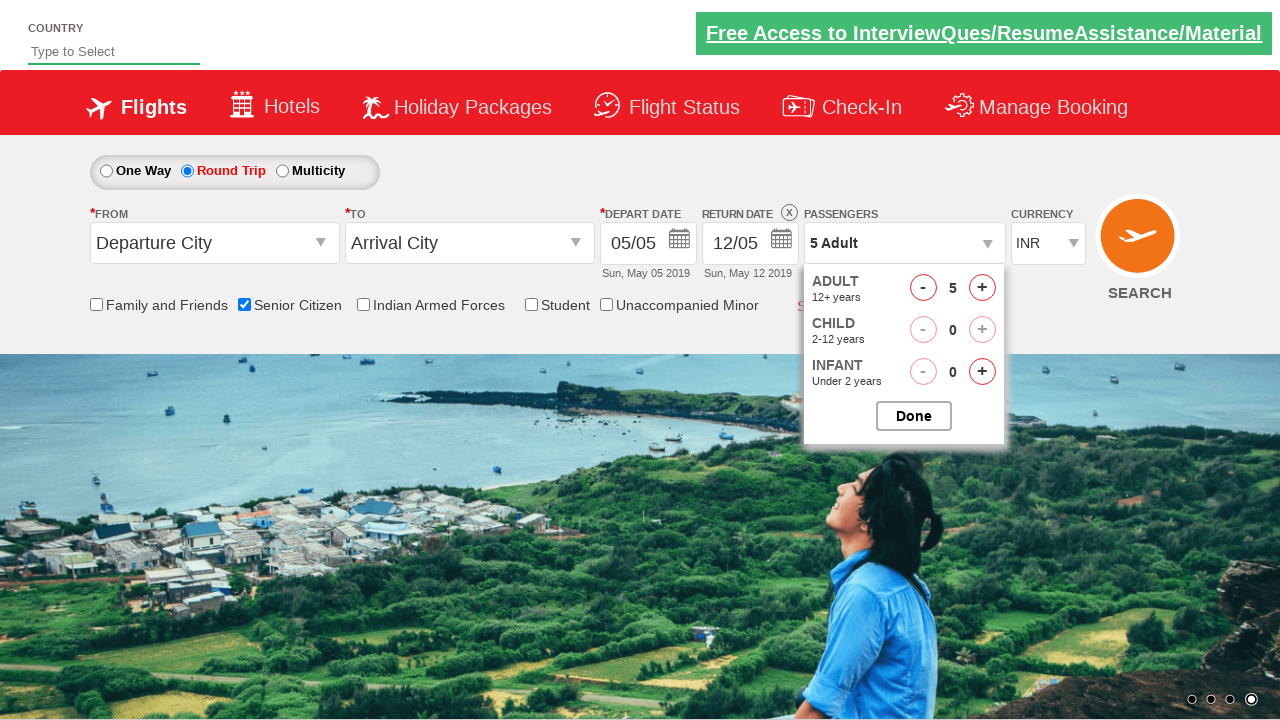

Clicked button to close passenger selection dropdown at (914, 416) on #btnclosepaxoption
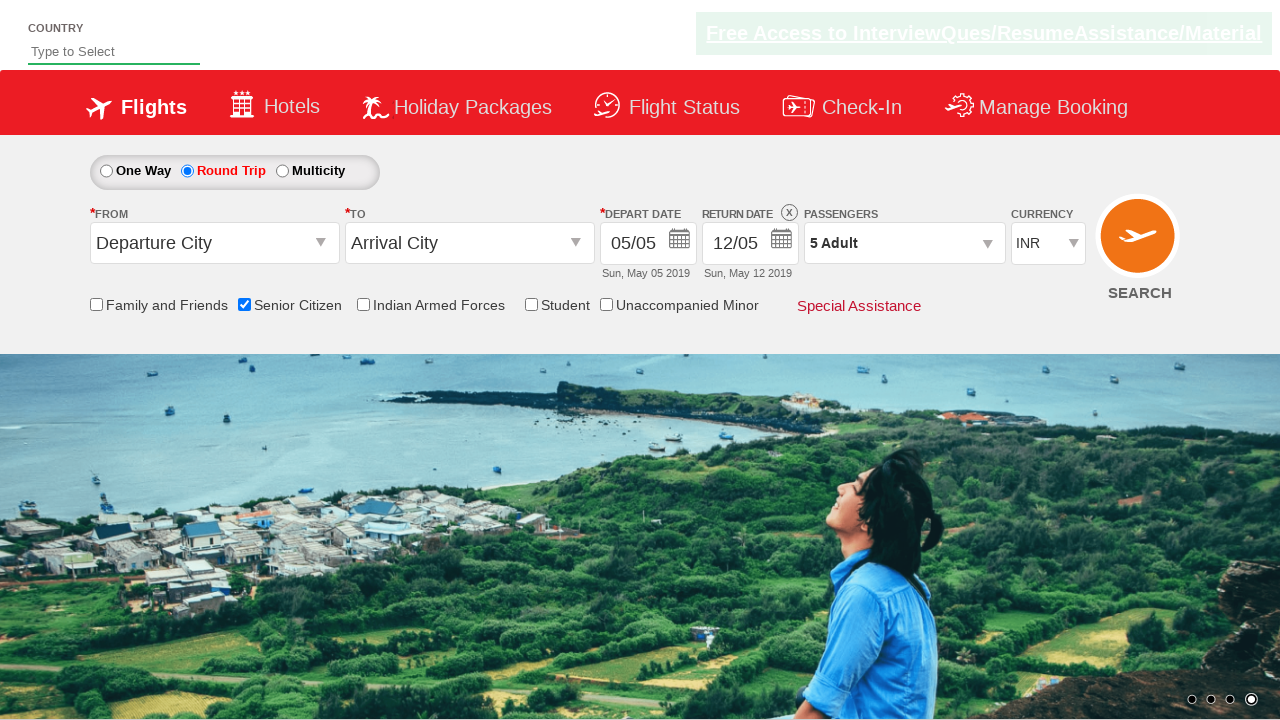

Retrieved final passenger info text: 5 Adult
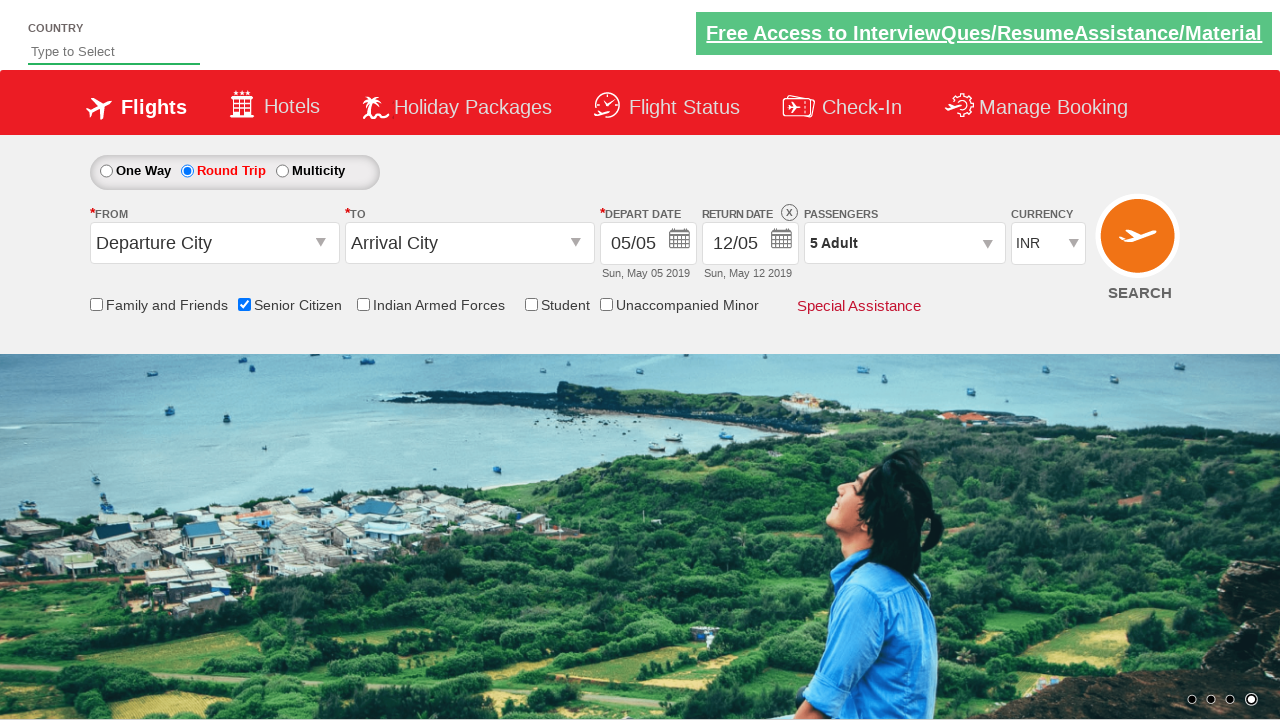

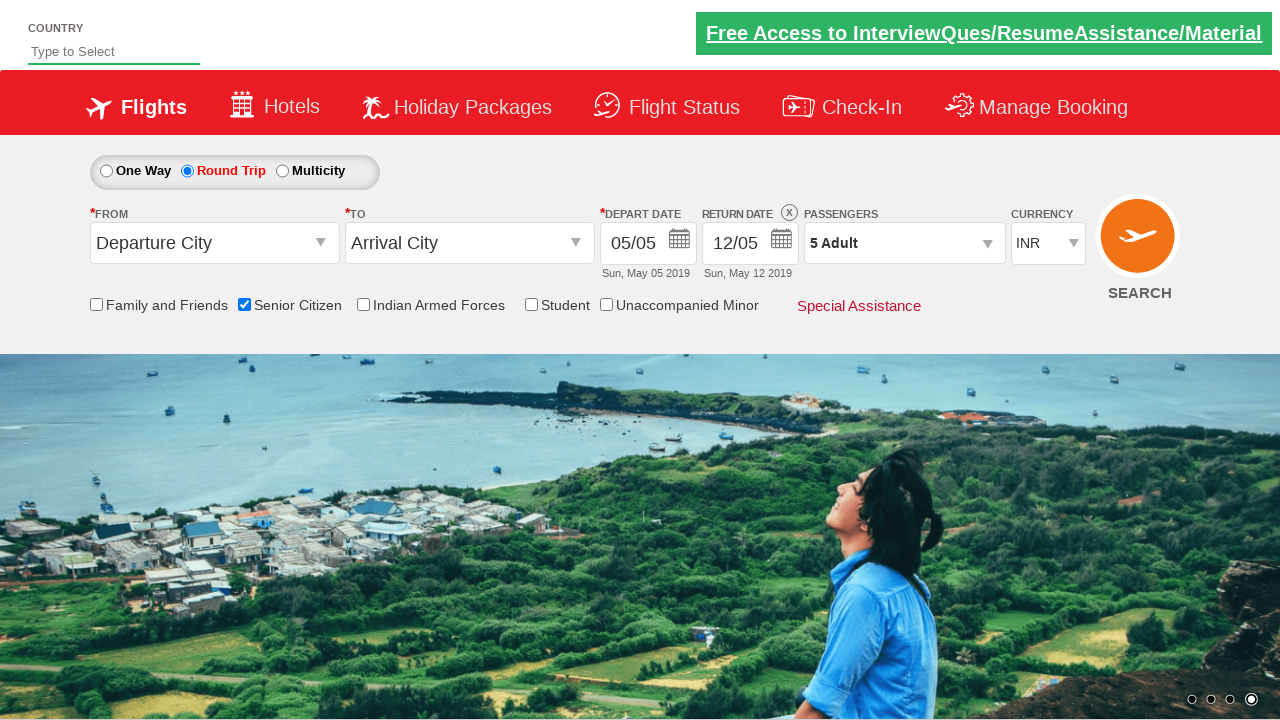